Tests browser window dimension manipulation by getting the initial window size, resizing the window to specific dimensions (480x600), and verifying the size change.

Starting URL: https://opensource-demo.orangehrmlive.com/

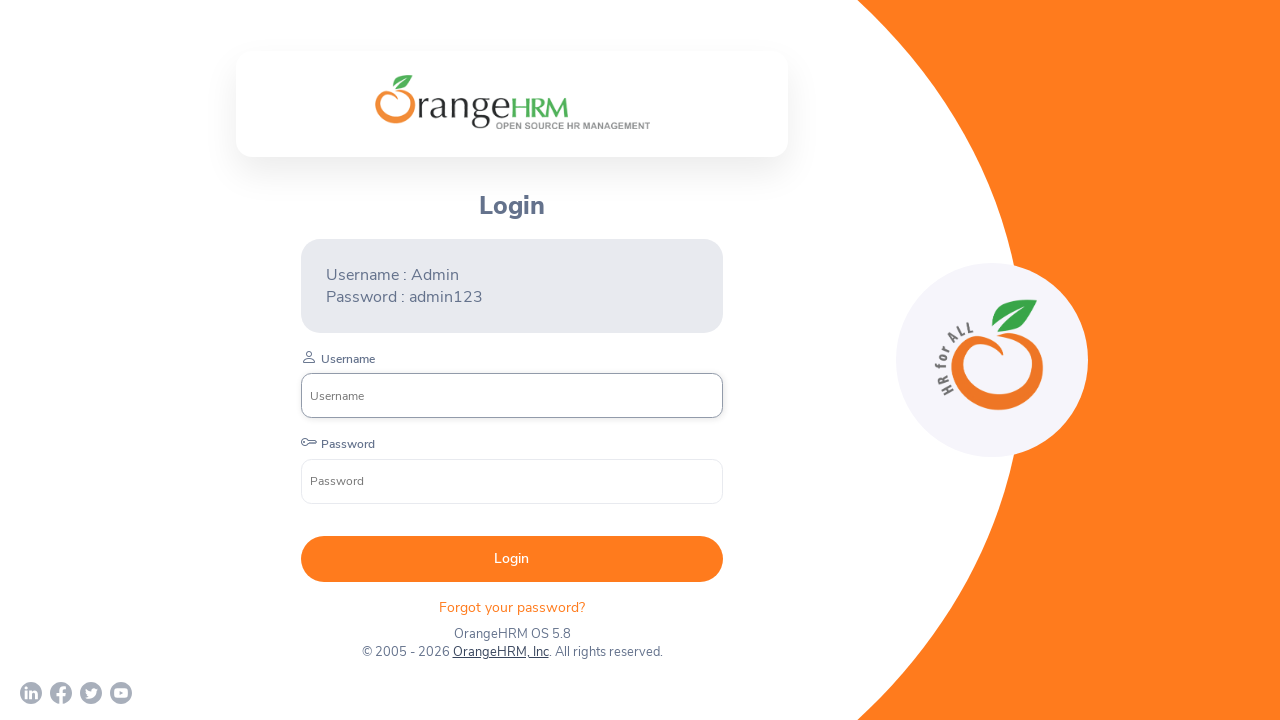

Retrieved initial viewport size
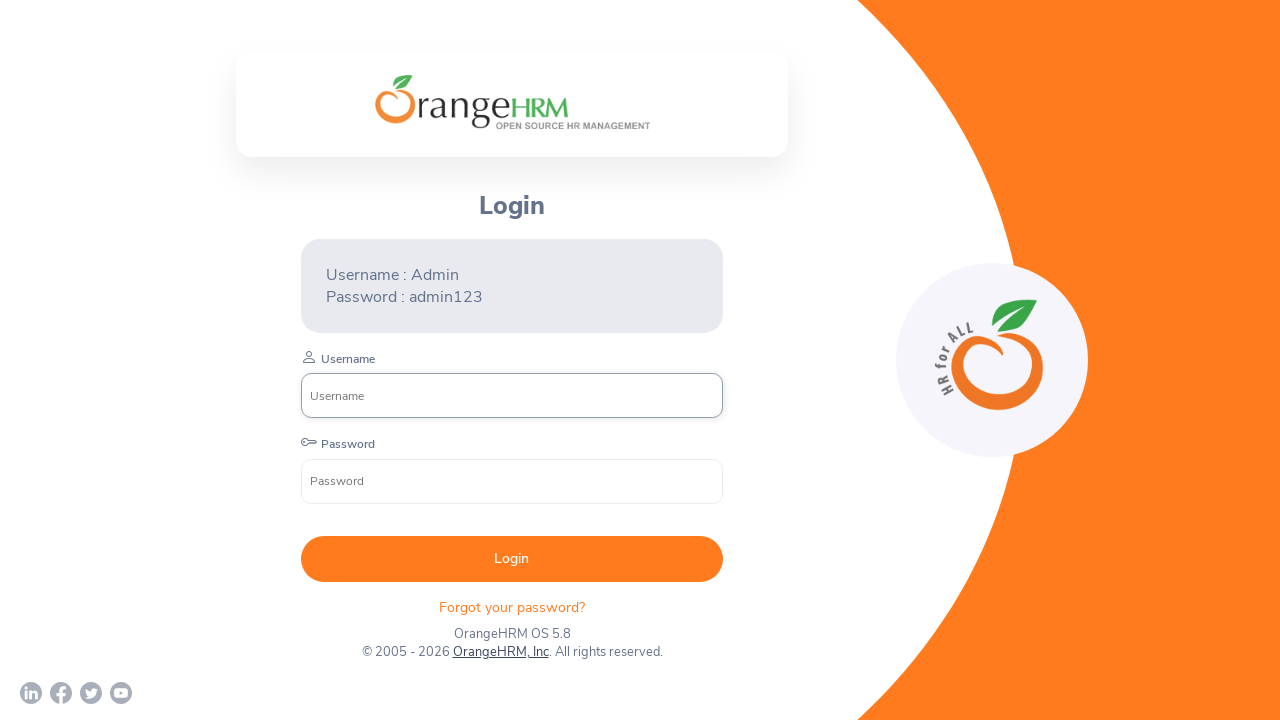

Set viewport dimensions to 480x600
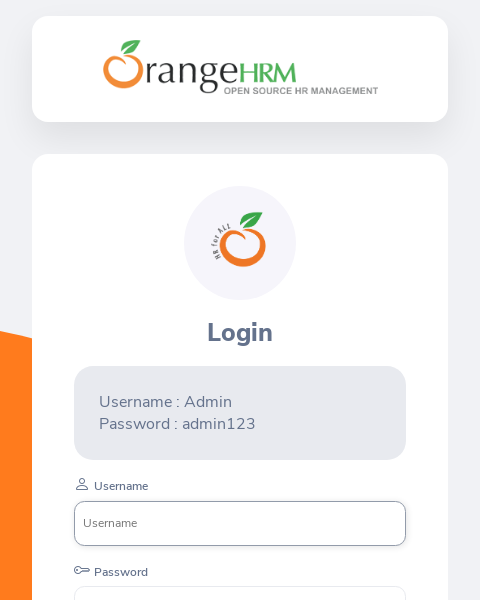

Retrieved new viewport size after resizing
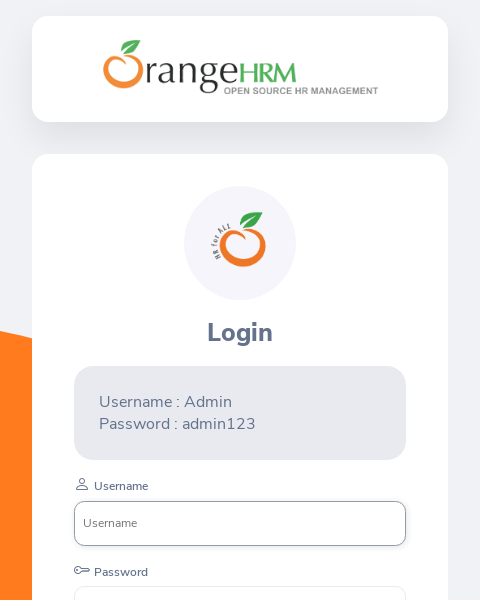

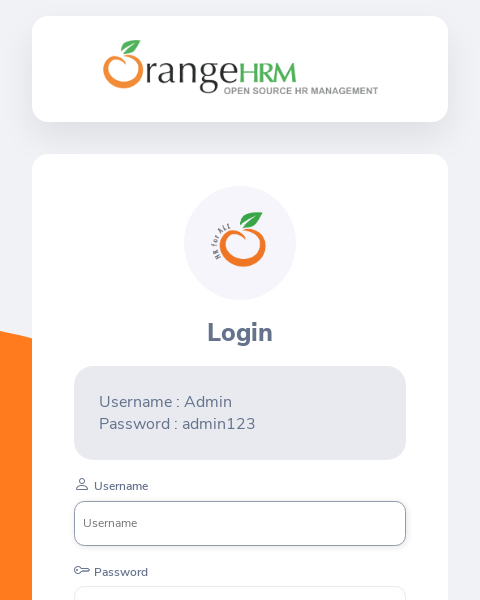